Tests weather app with a parameterized city name input and verifies weather data is displayed.

Starting URL: https://tenforben.github.io/FPL/vannilaWeatherApp/index.html

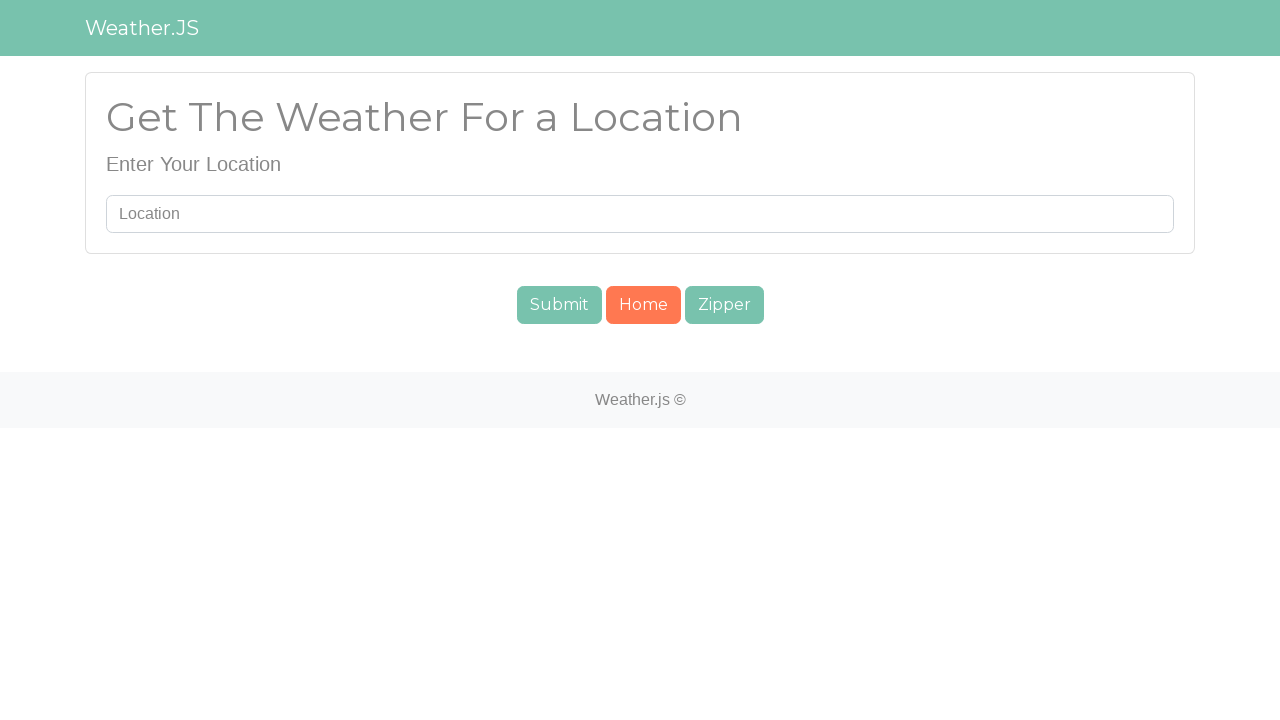

Filled search field with city name 'Tokyo' on #searchUser
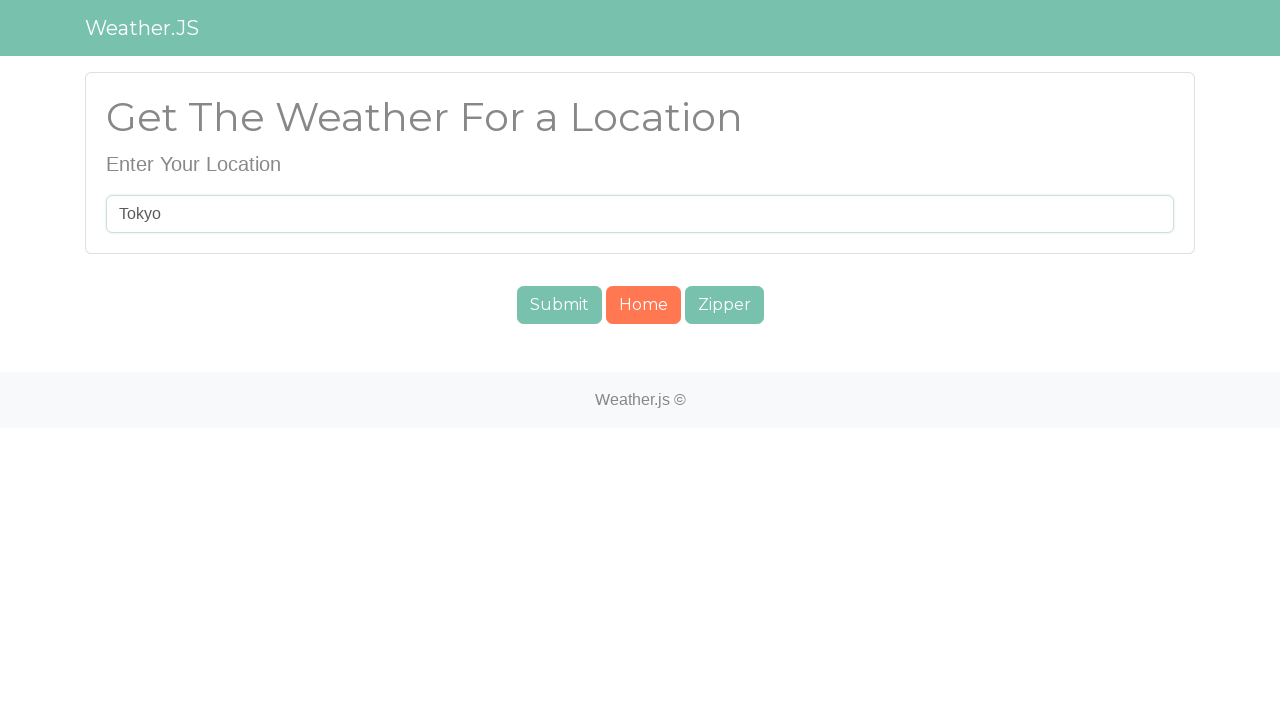

Clicked submit button to search for weather at (559, 305) on #submit
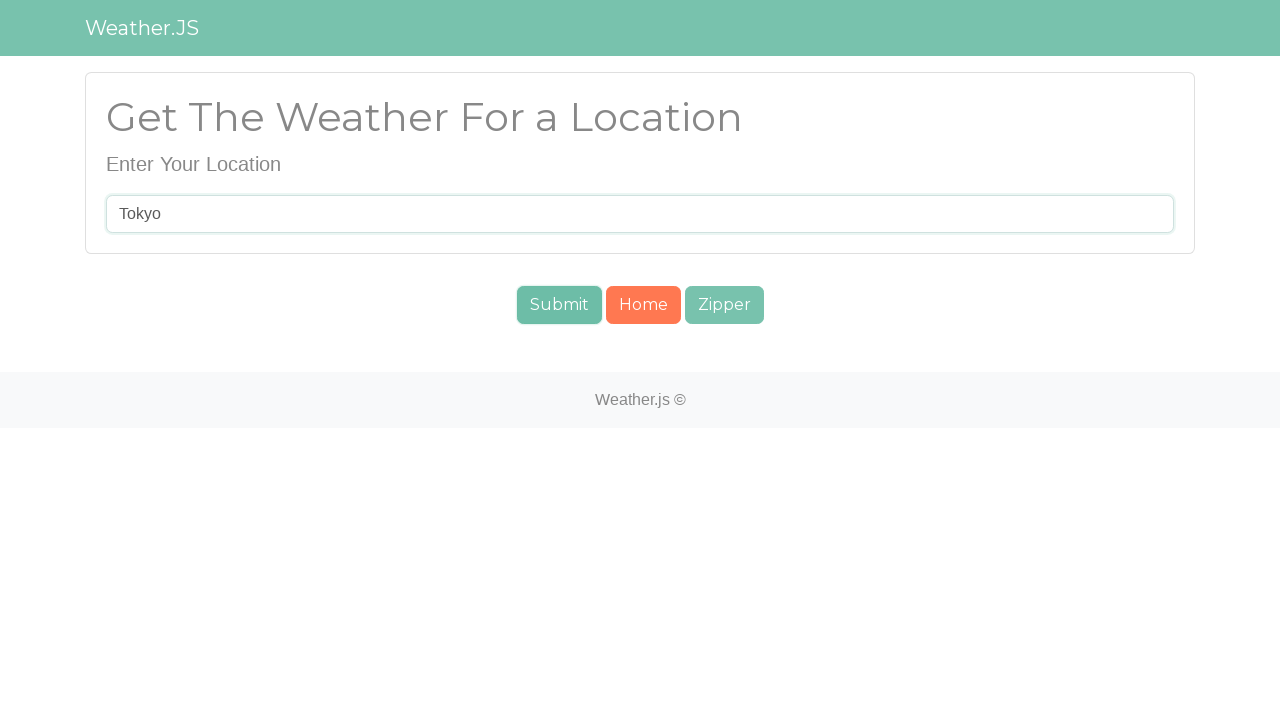

Weather current temperature element loaded
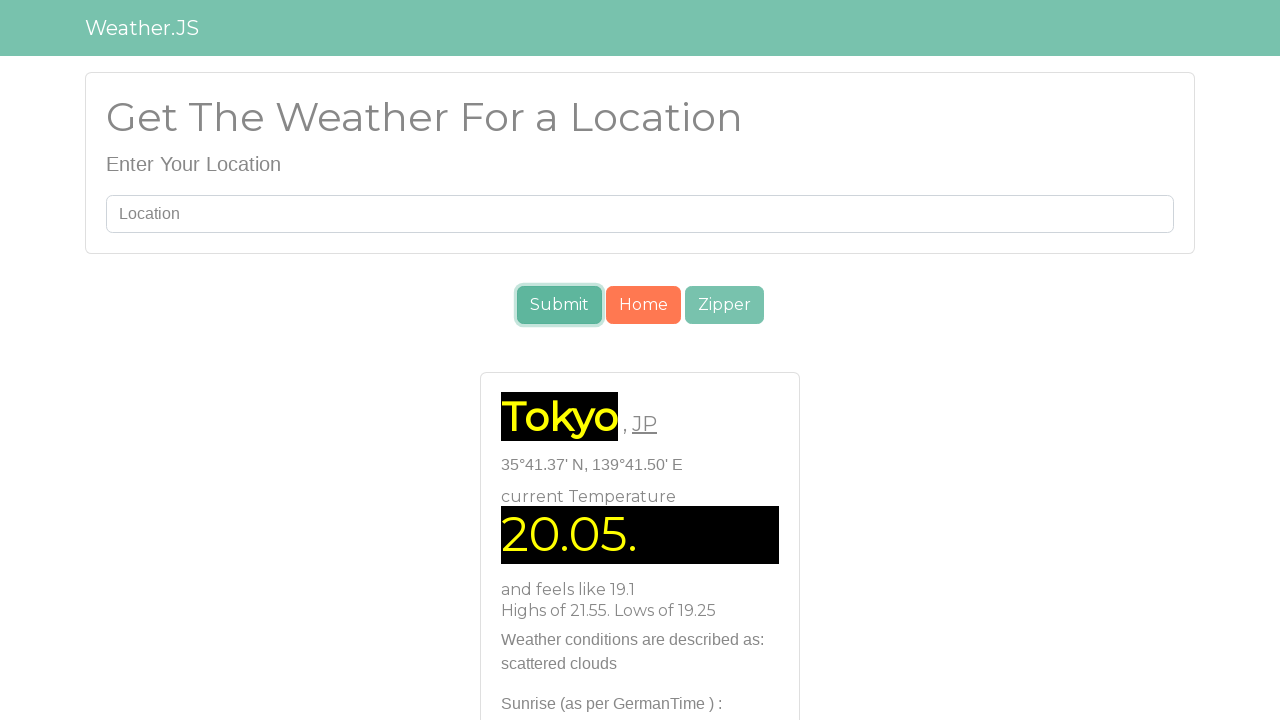

Weather pattern/condition element loaded
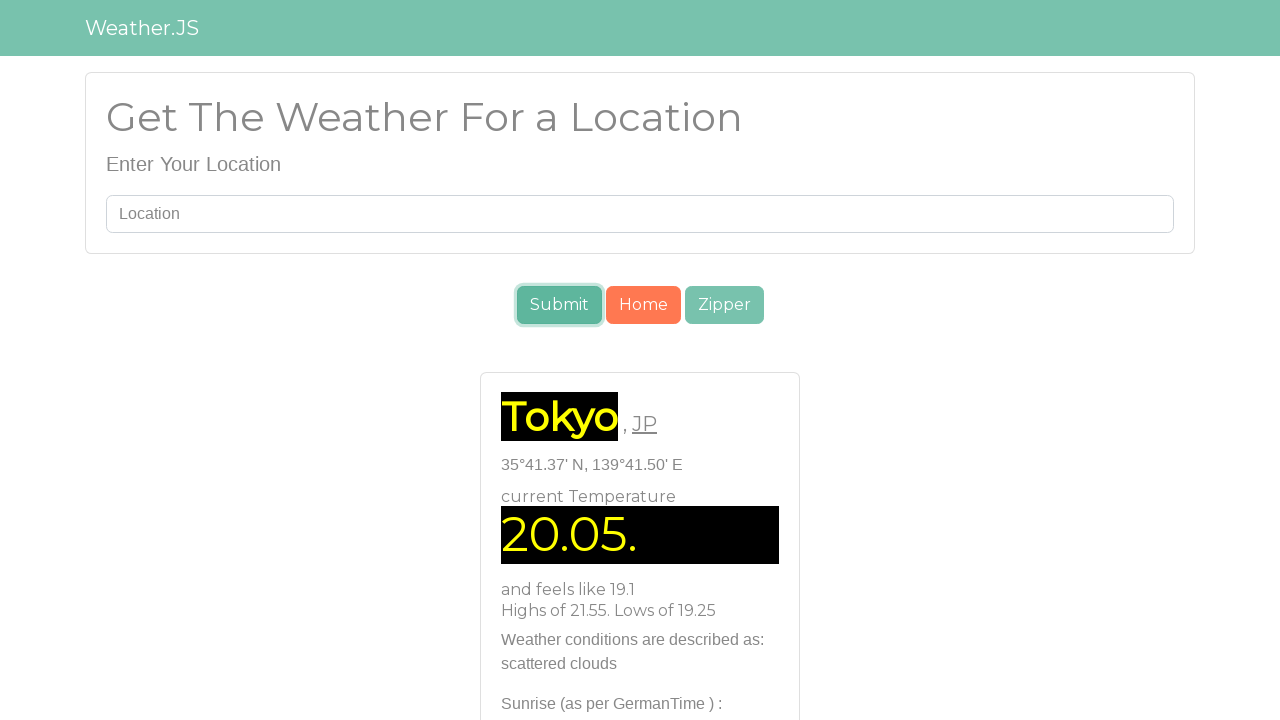

Weather location/country element loaded
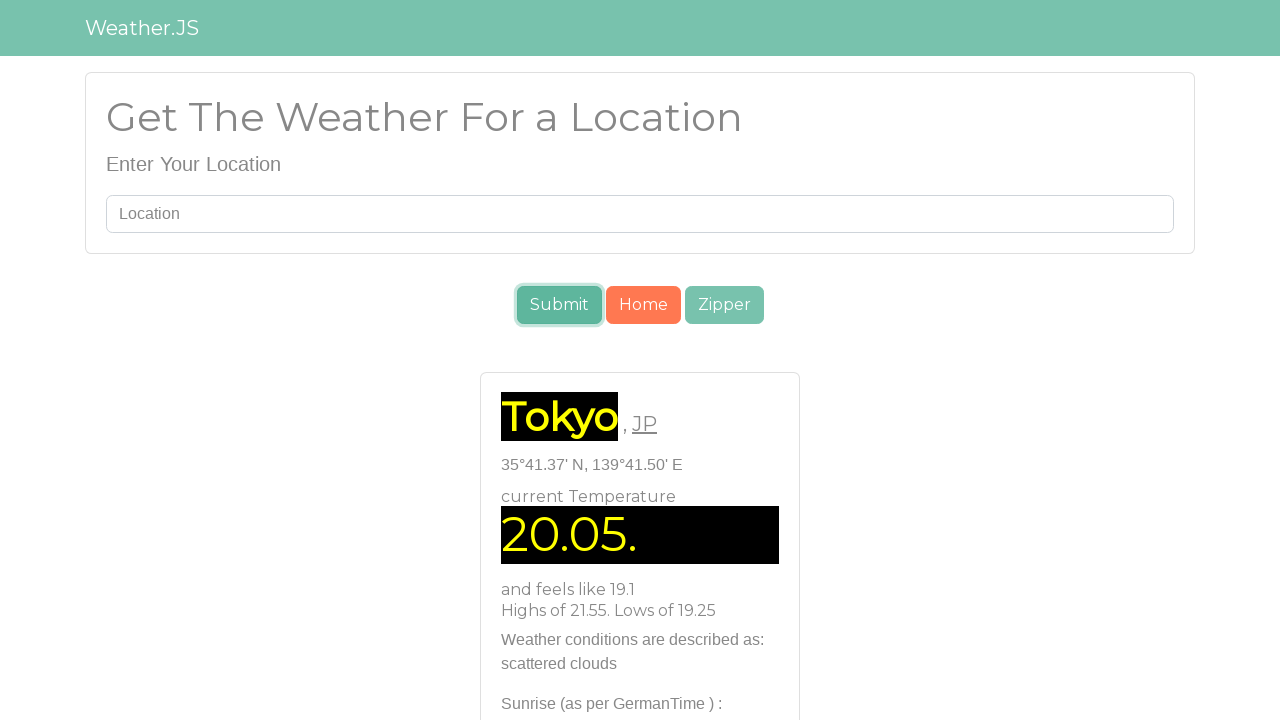

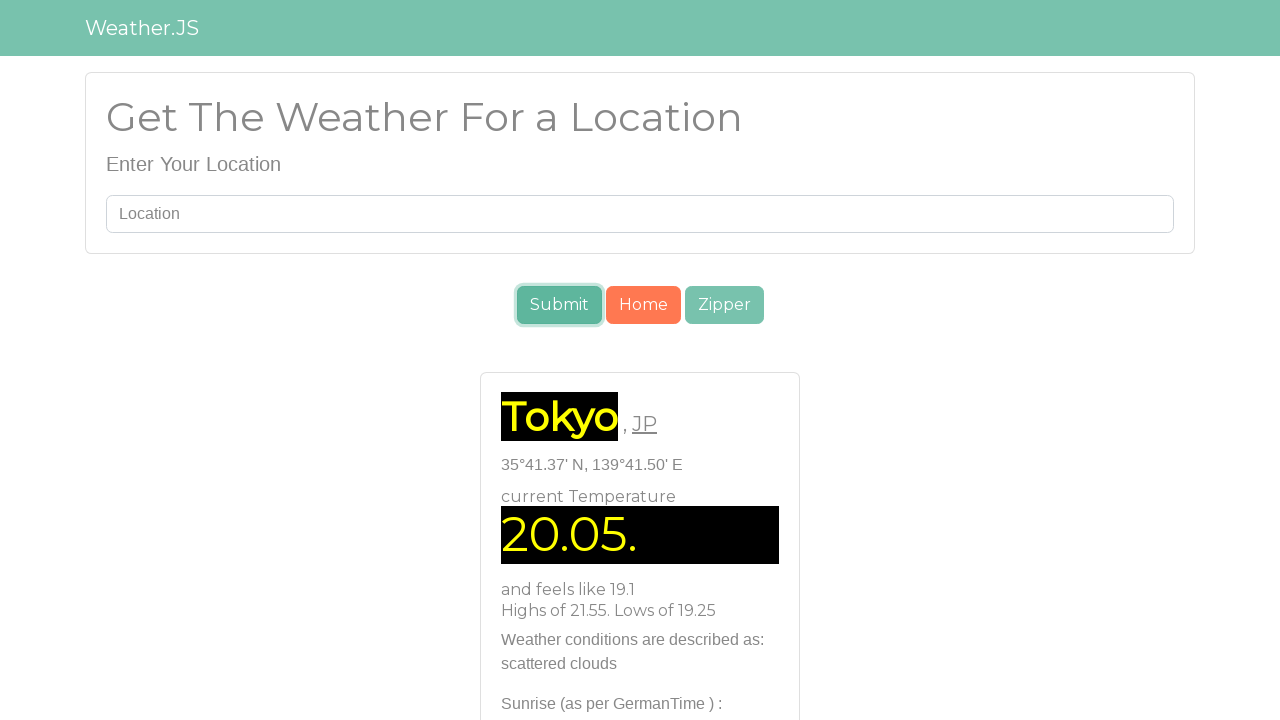